Tests web table interaction by clicking a checkbox associated with a specific user (Joe.Root) in a table using XPath traversal

Starting URL: https://selectorshub.com/xpath-practice-page/

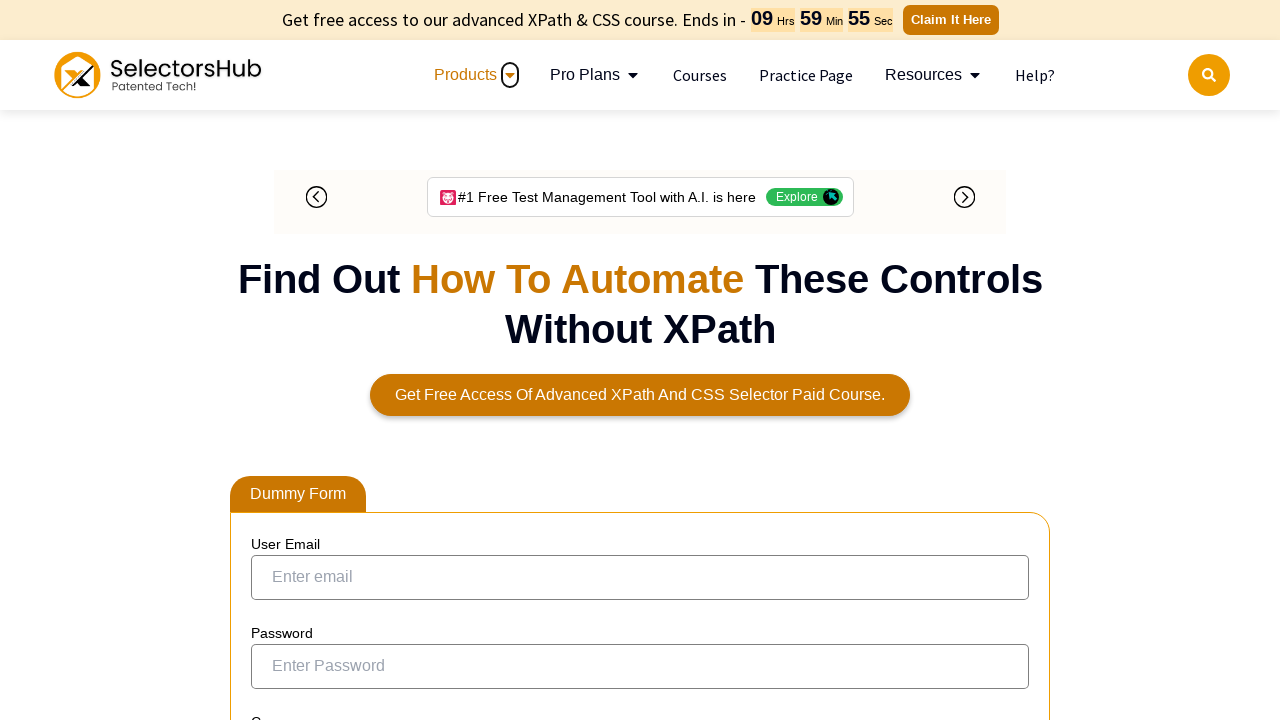

Clicked checkbox in the row containing Joe.Root using XPath traversal at (274, 353) on xpath=//a[text() = 'Joe.Root']/parent::td/preceding-sibling::td/input
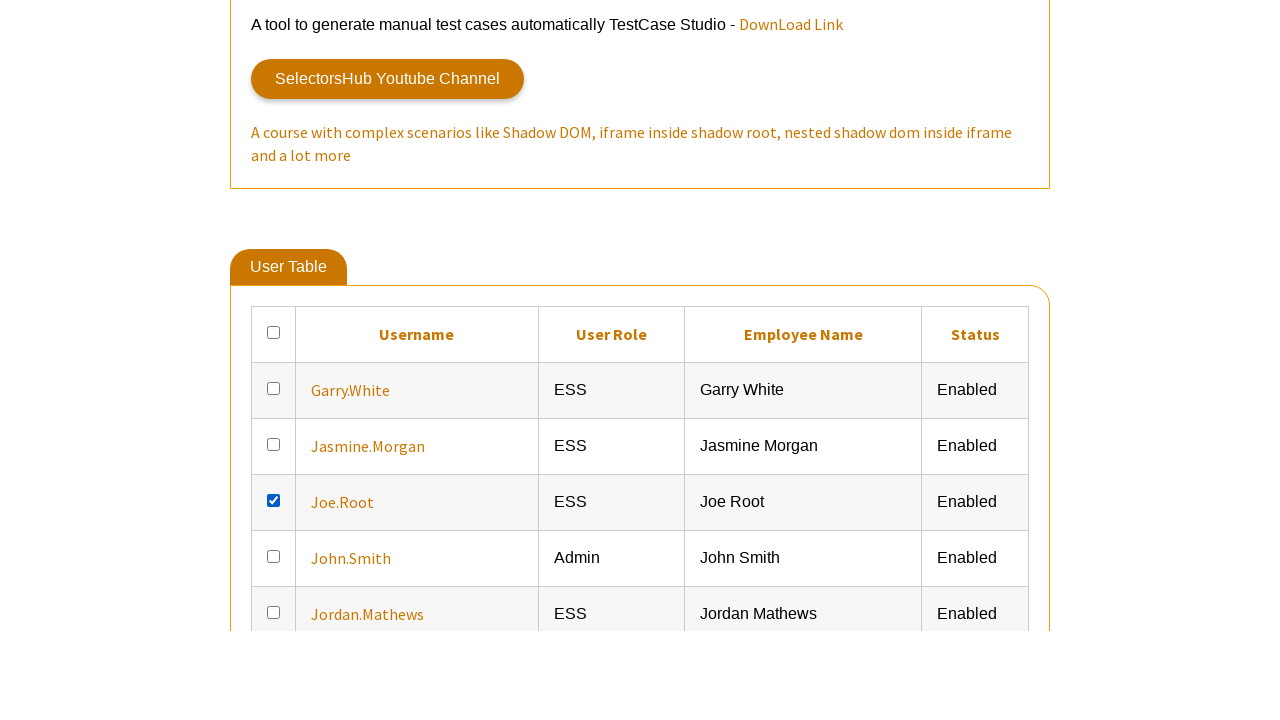

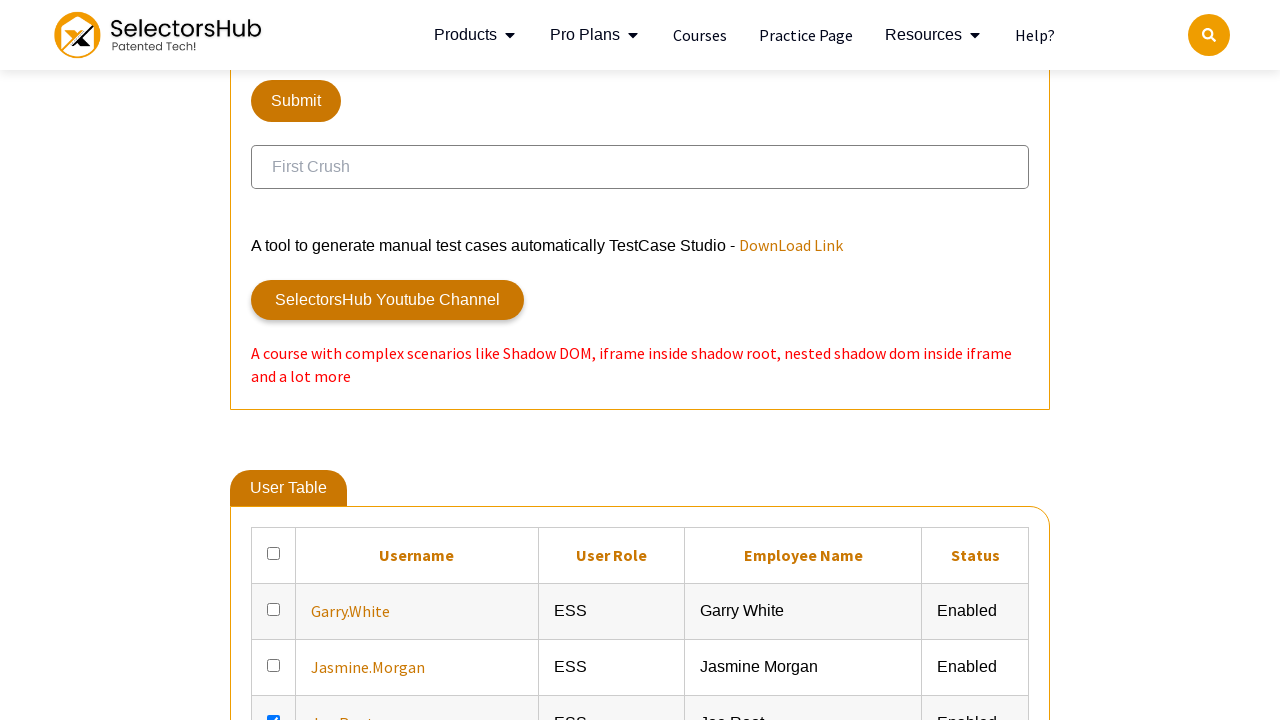